Tests browser navigation functionality by performing forward, back, and refresh actions on an automation practice page

Starting URL: http://www.ultimateqa.com/automation

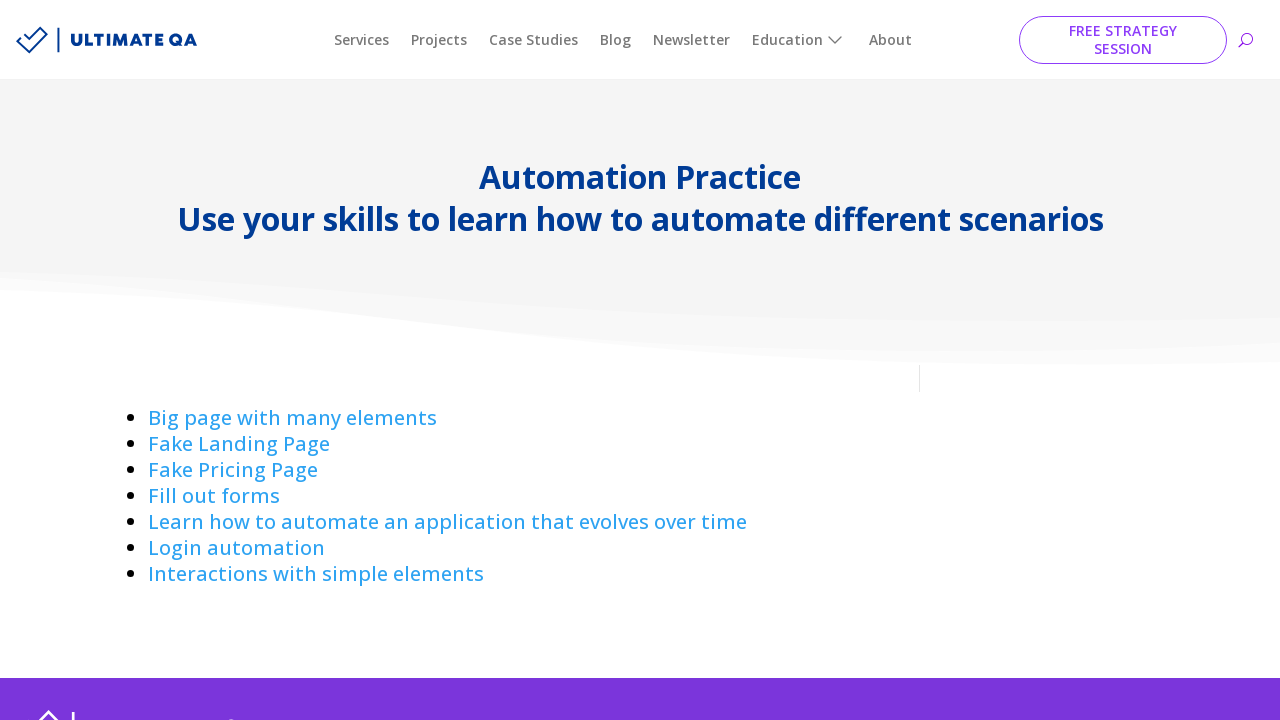

Navigated forward in browser history
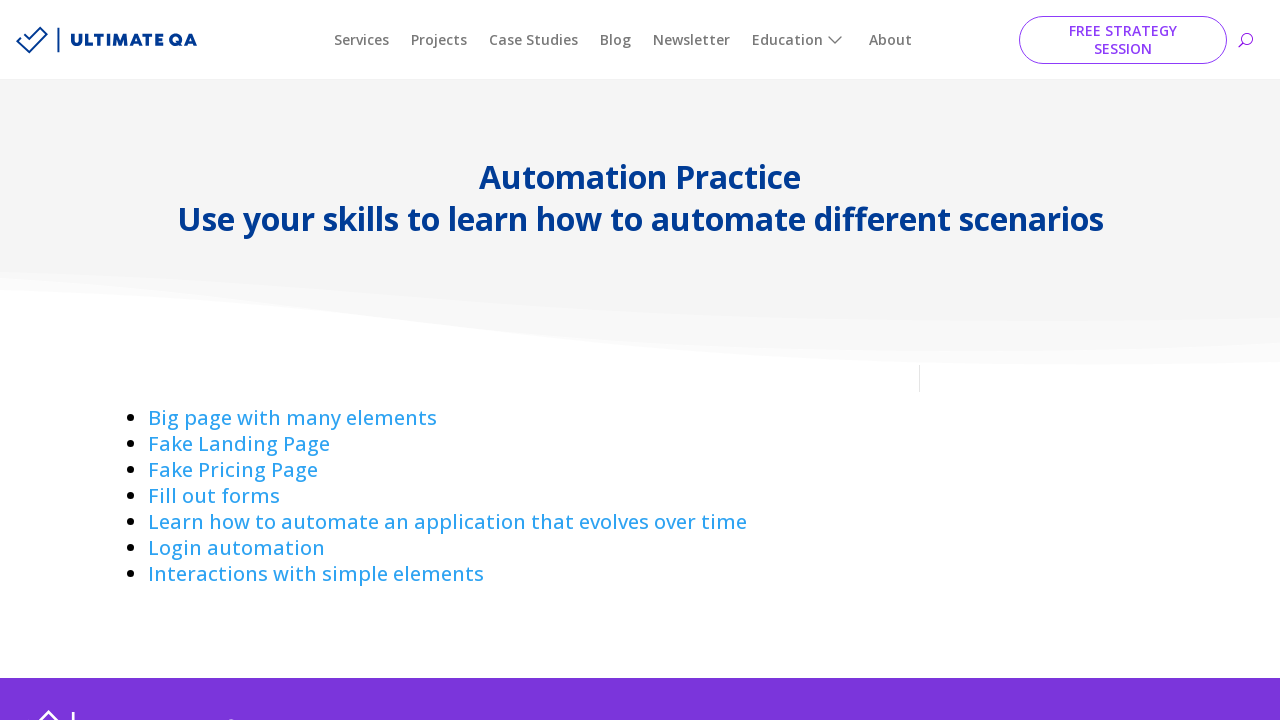

Navigated back in browser history
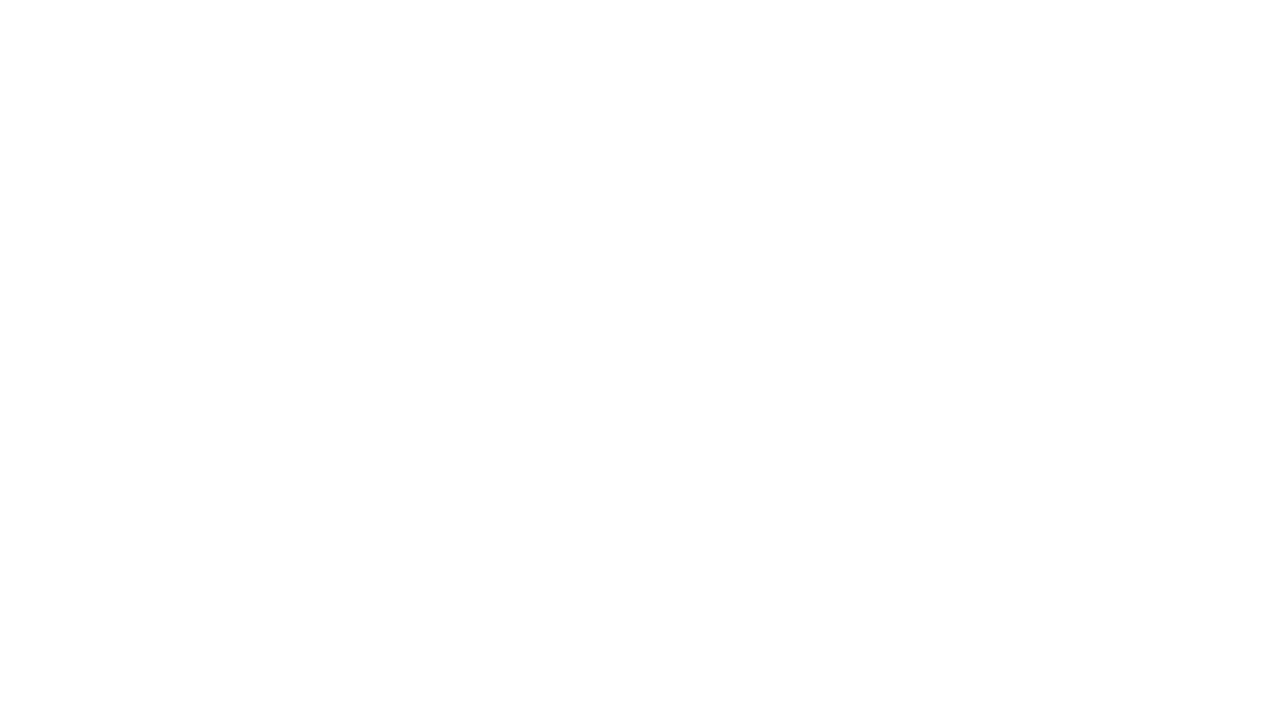

Refreshed the page
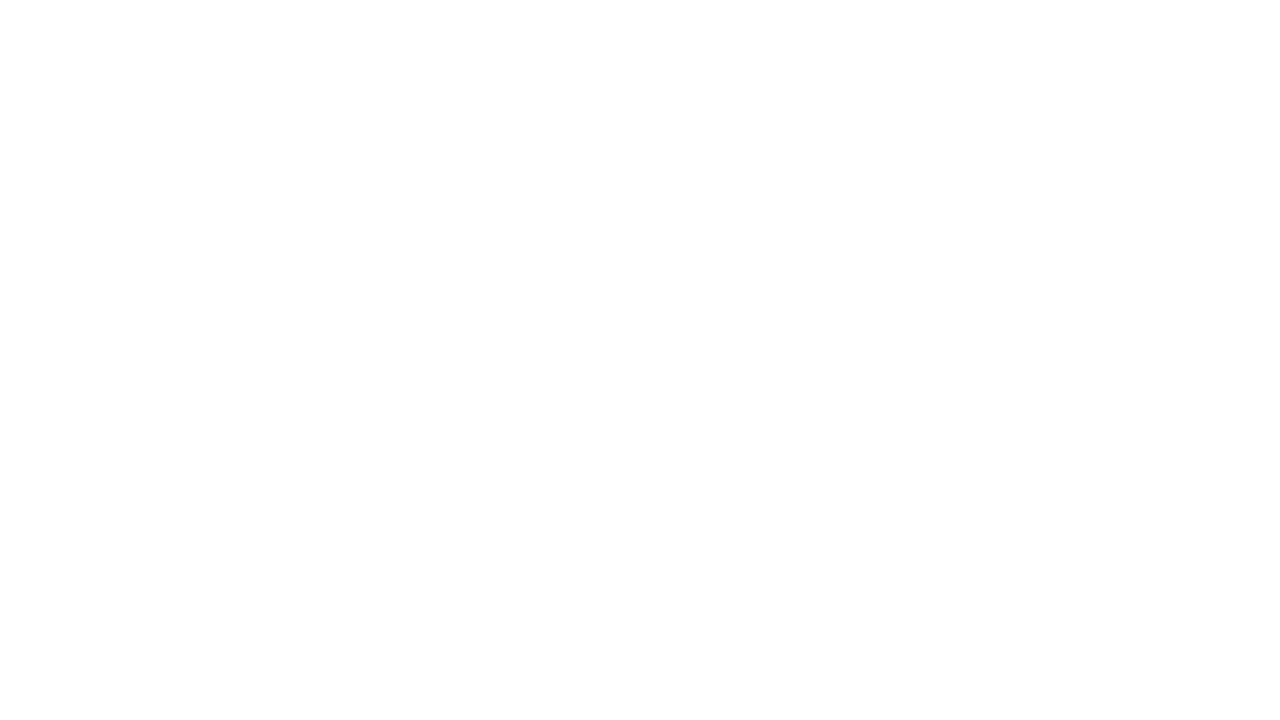

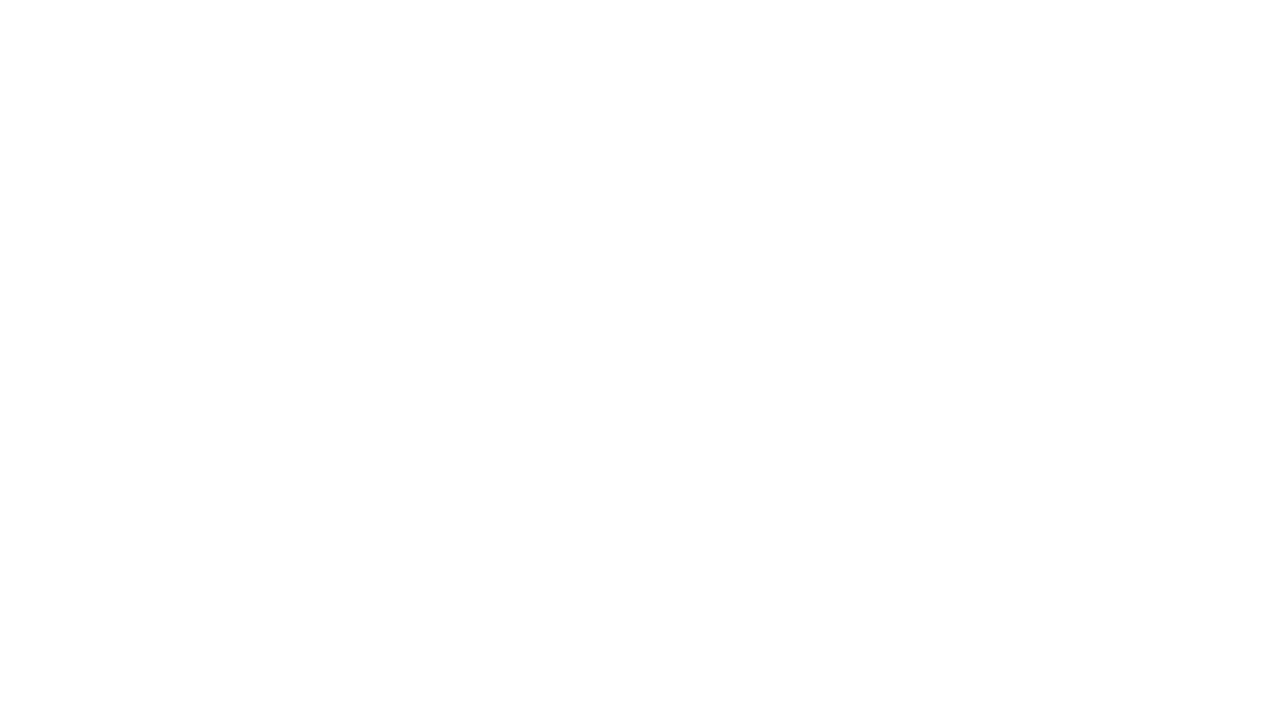